Tests drag and drop functionality on jQuery UI's droppable demo page by dragging an element and dropping it onto a target area within an iframe

Starting URL: https://jqueryui.com/droppable

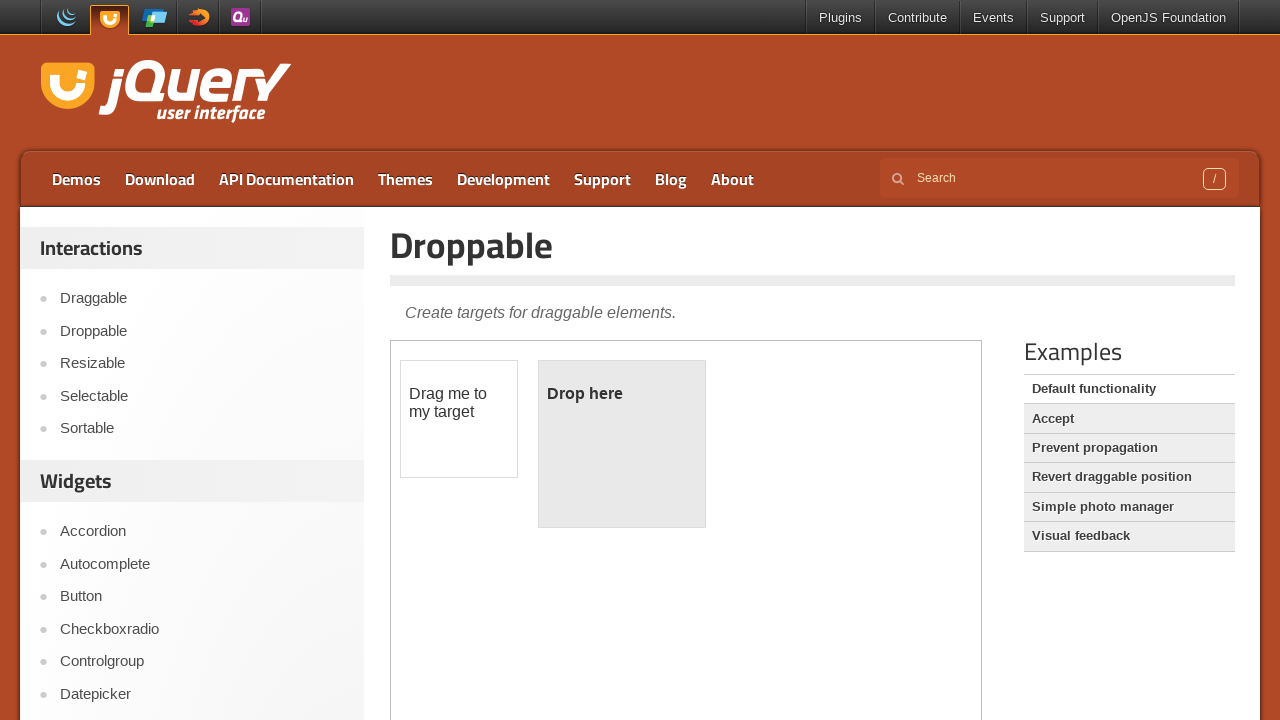

Located the demo iframe containing drag and drop elements
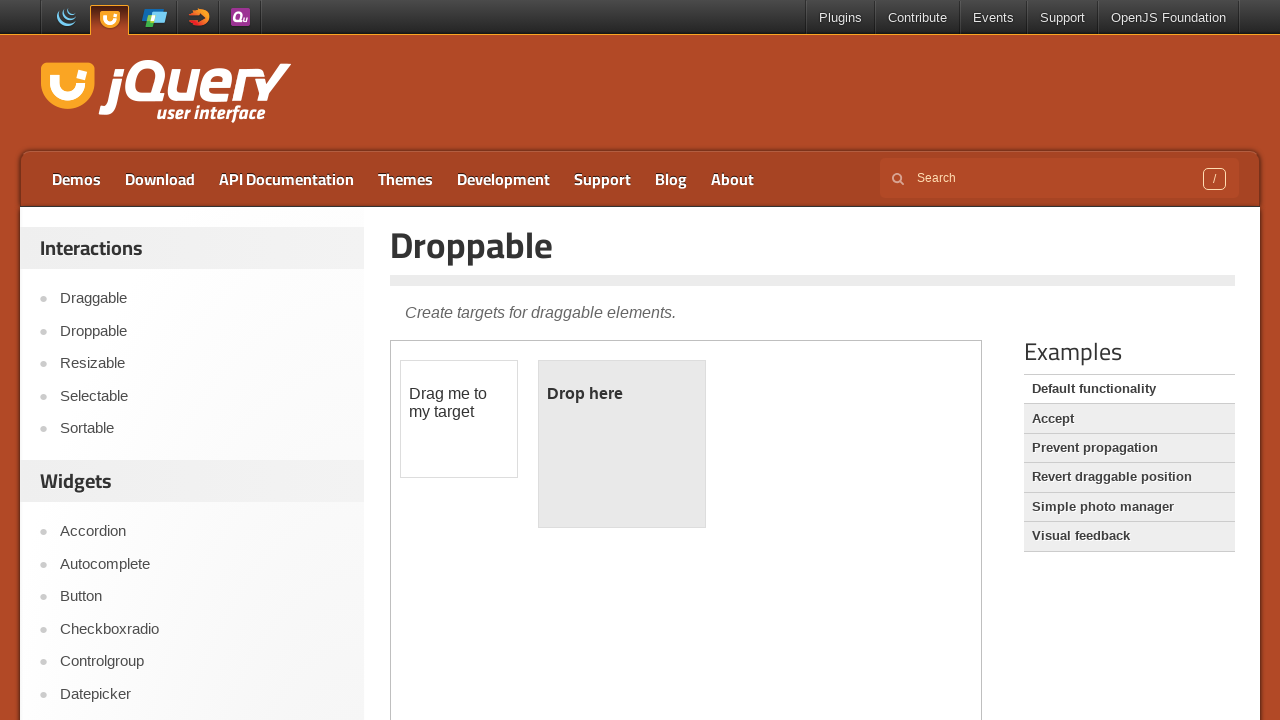

Located the draggable element within the iframe
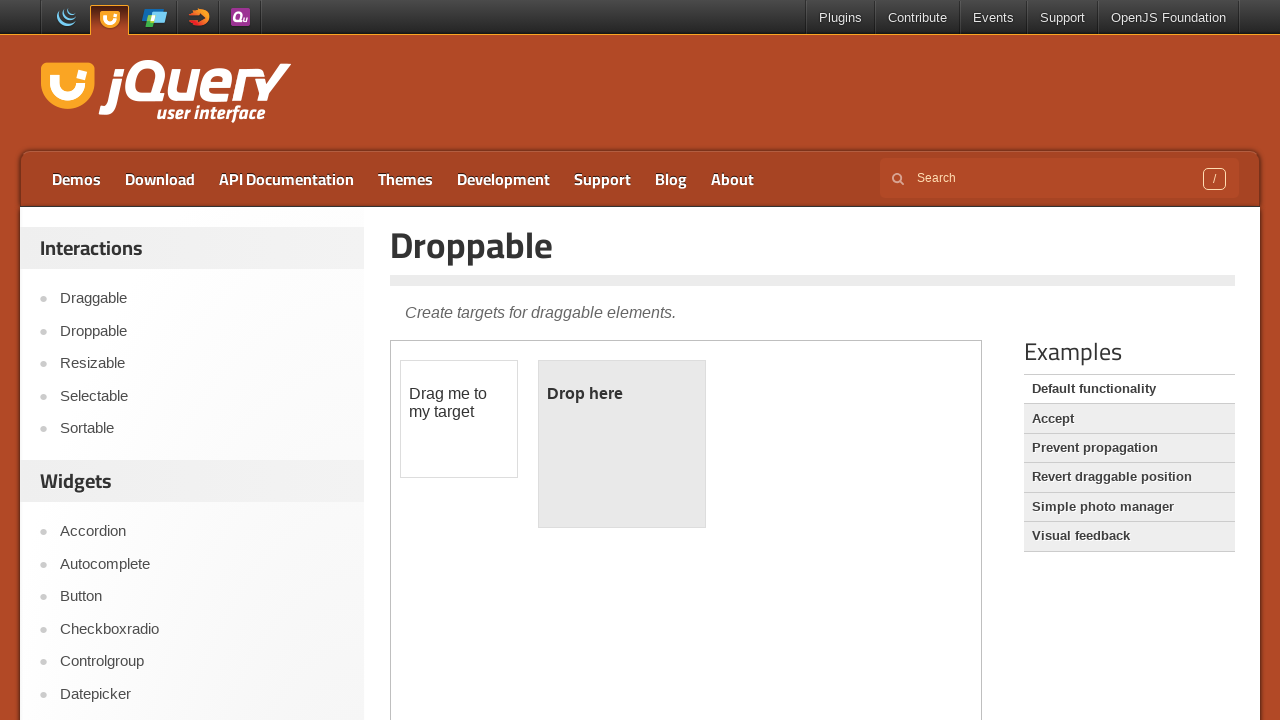

Located the droppable target area within the iframe
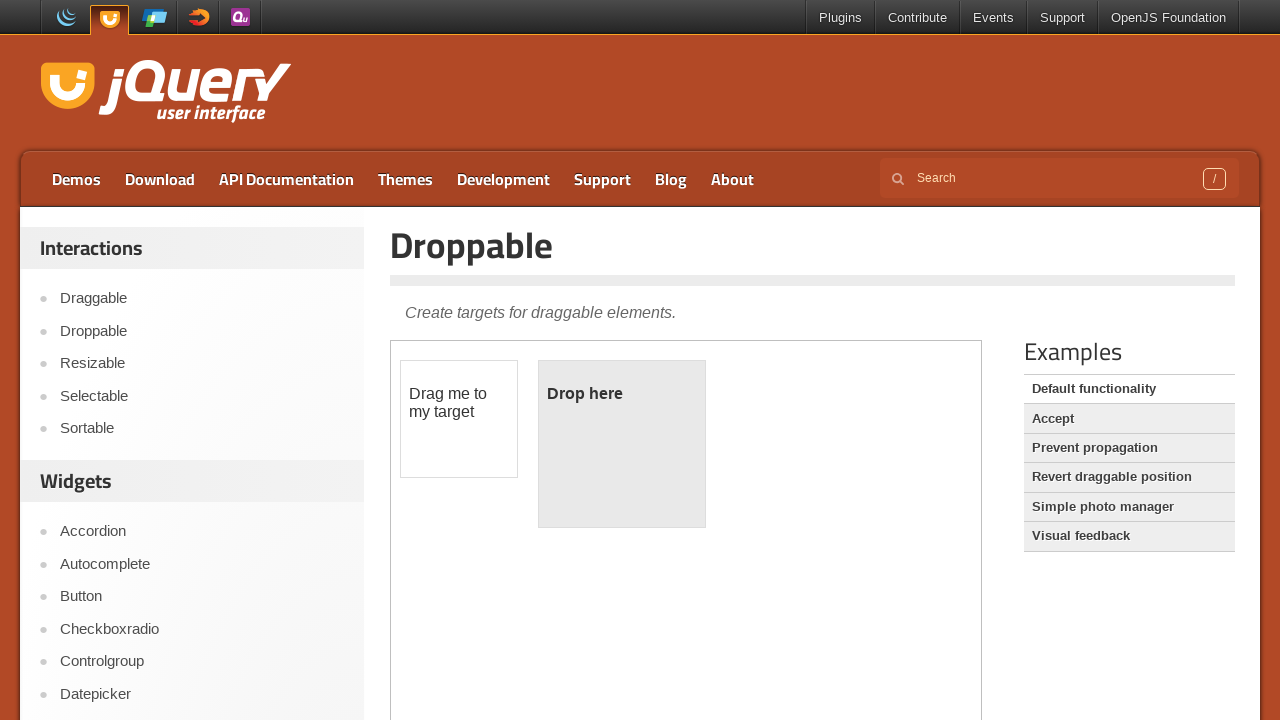

Dragged the draggable element and dropped it onto the droppable target area at (622, 444)
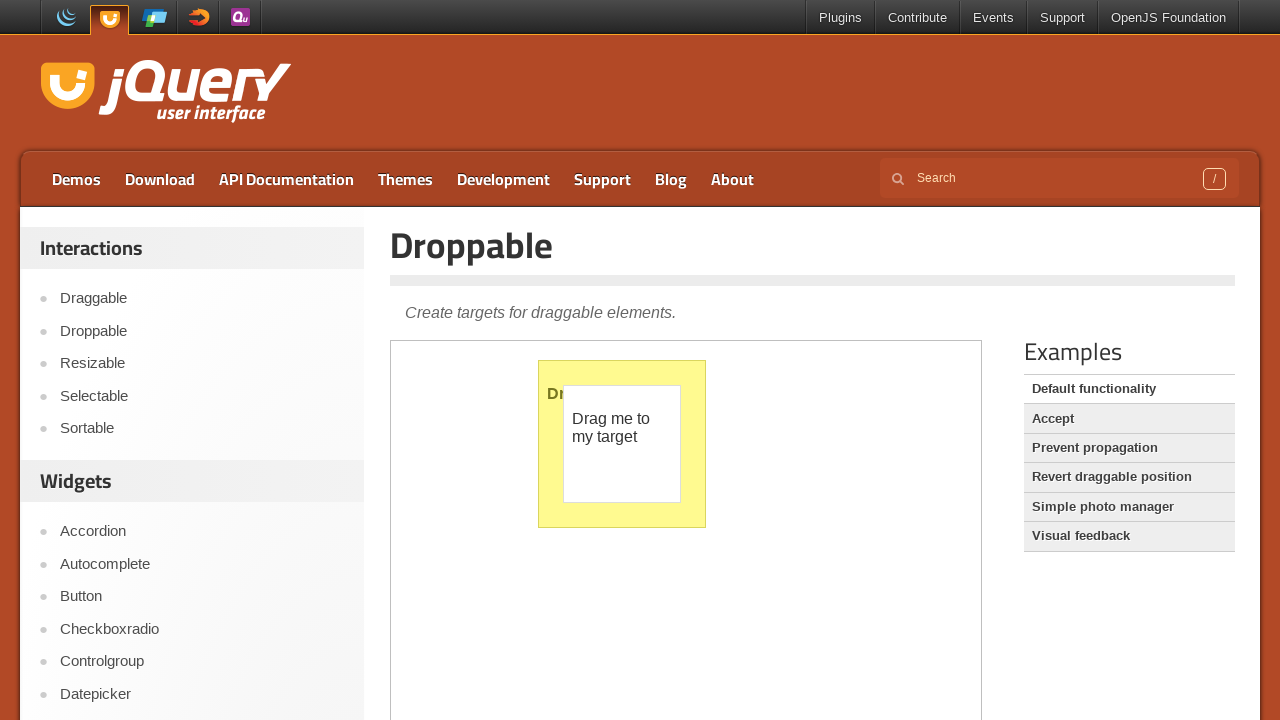

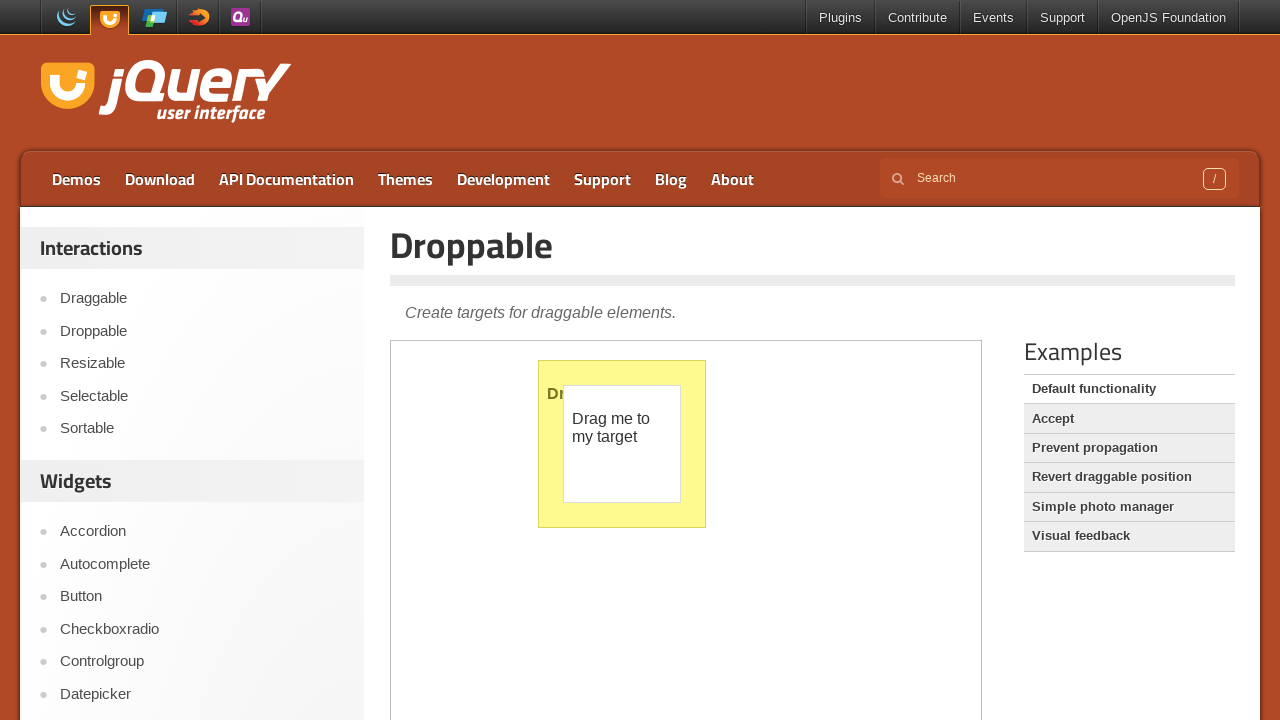